Navigates to GitHub homepage using a remote WebDriver connection

Starting URL: http://github.com

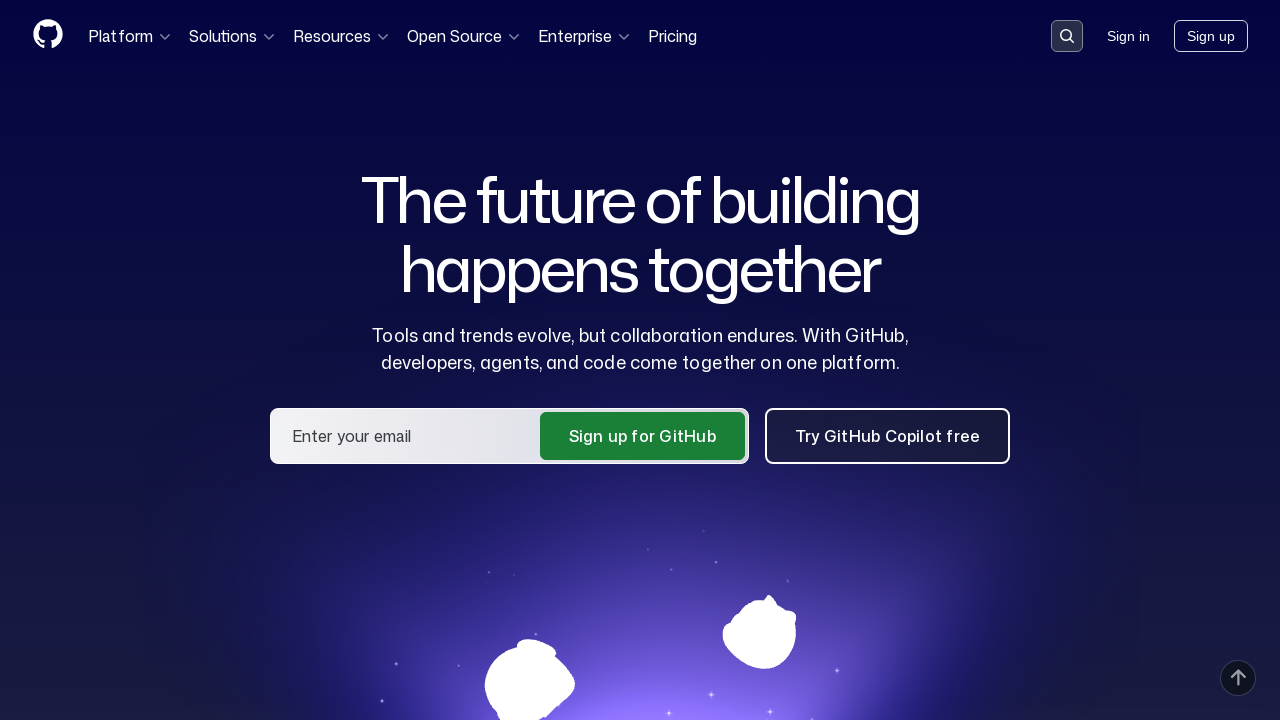

Navigated to GitHub homepage
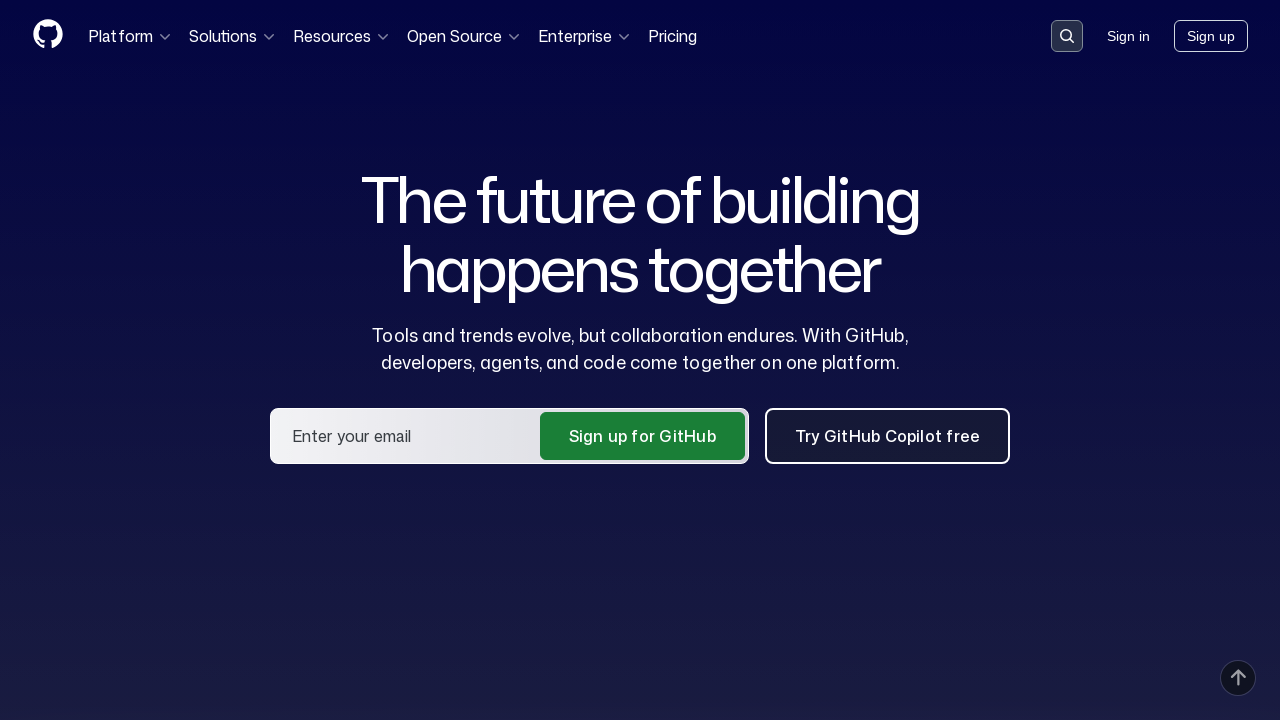

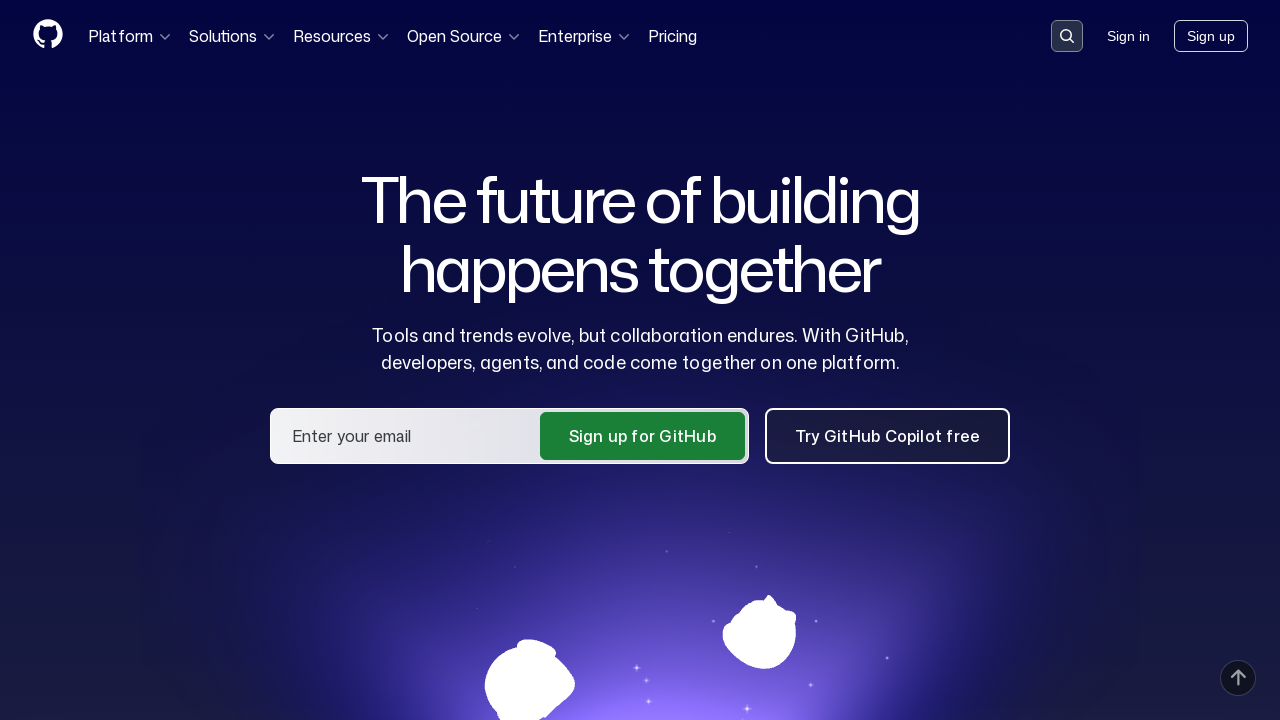